Simple demo that navigates to NDTV news website and verifies the page loads successfully

Starting URL: https://www.ndtv.com

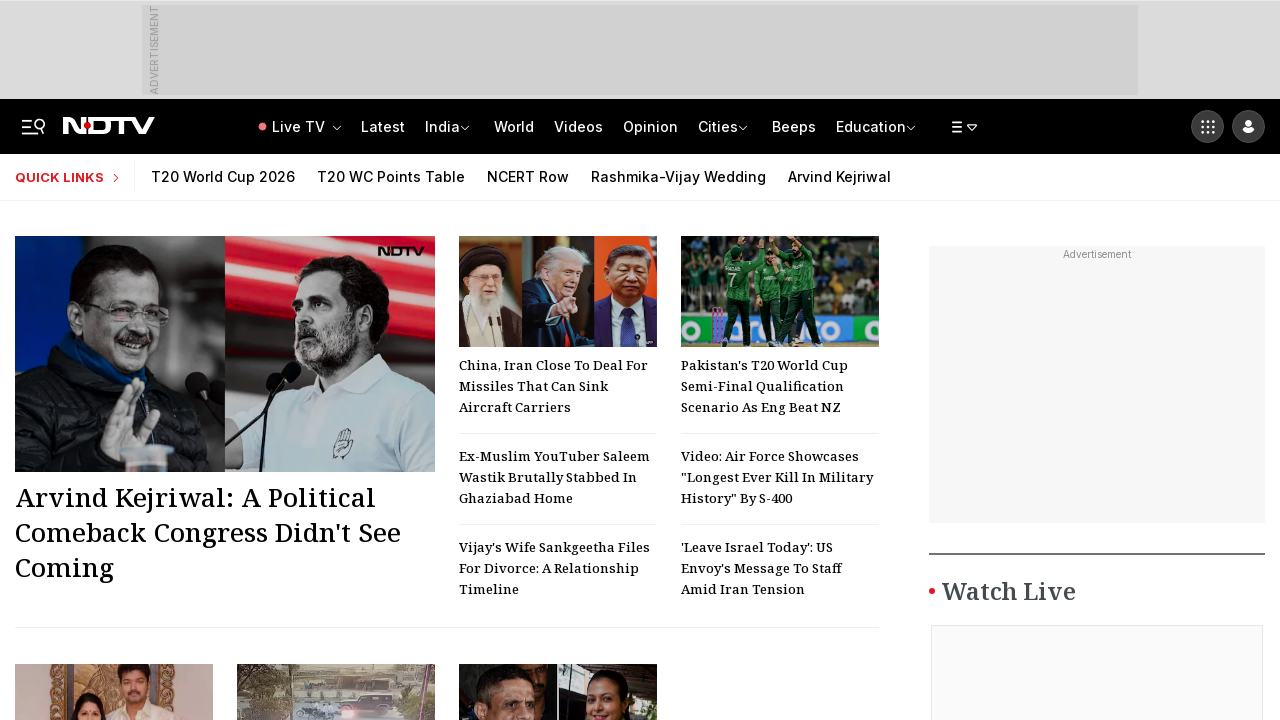

Waited for page to reach domcontentloaded state
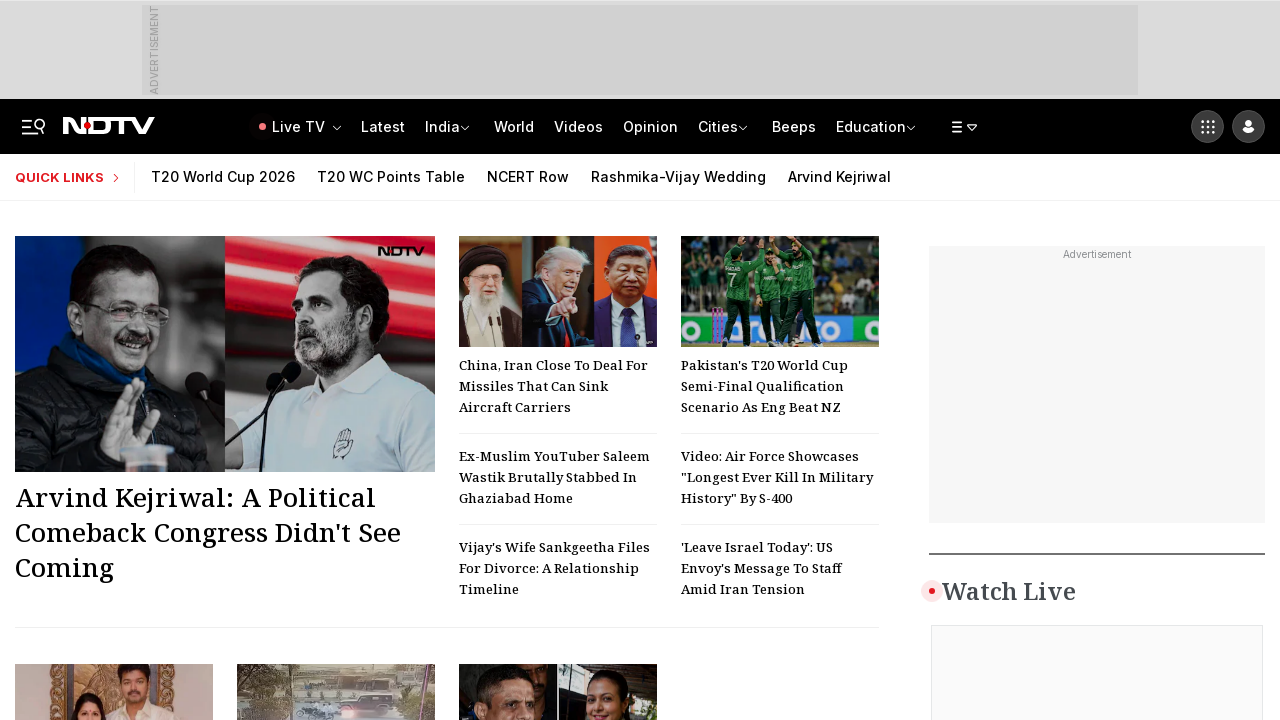

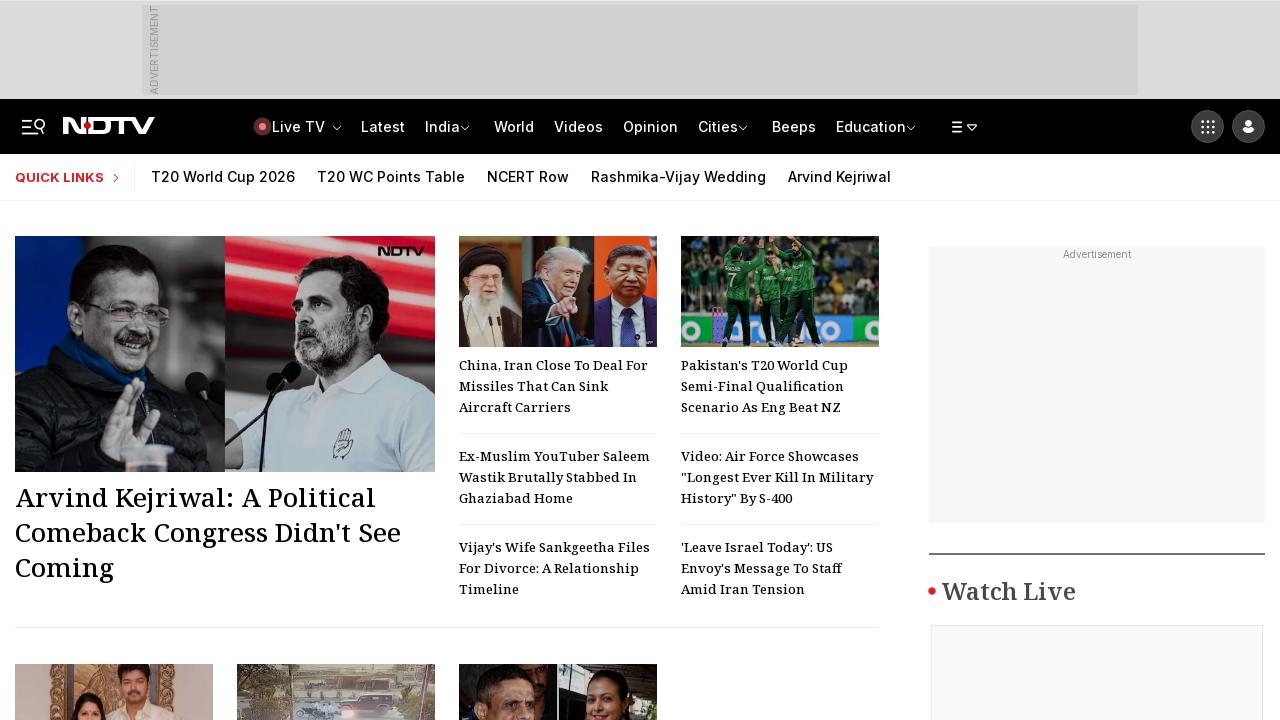